Tests datepicker functionality on two different demo sites (jQueryUI and DemoQA) by clicking on datepickers, selecting dates, clearing fields, and entering date values manually.

Starting URL: https://jqueryui.com/datepicker/

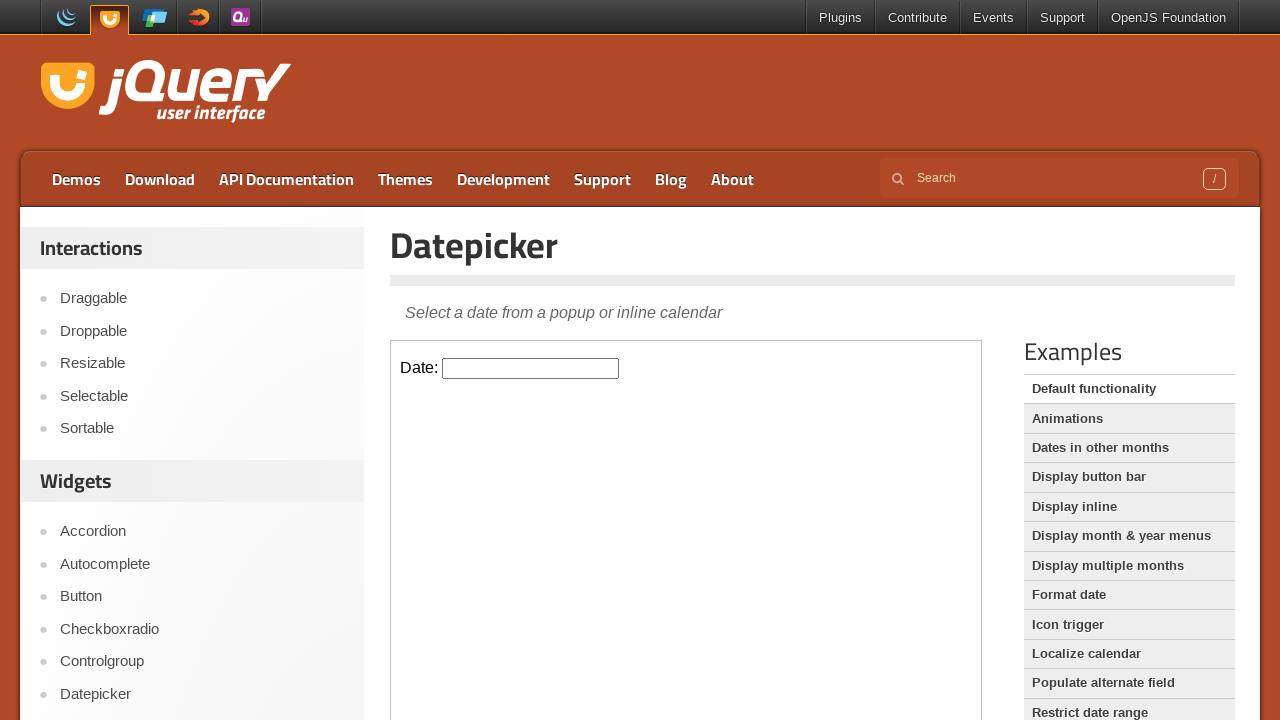

Located iframe containing the datepicker
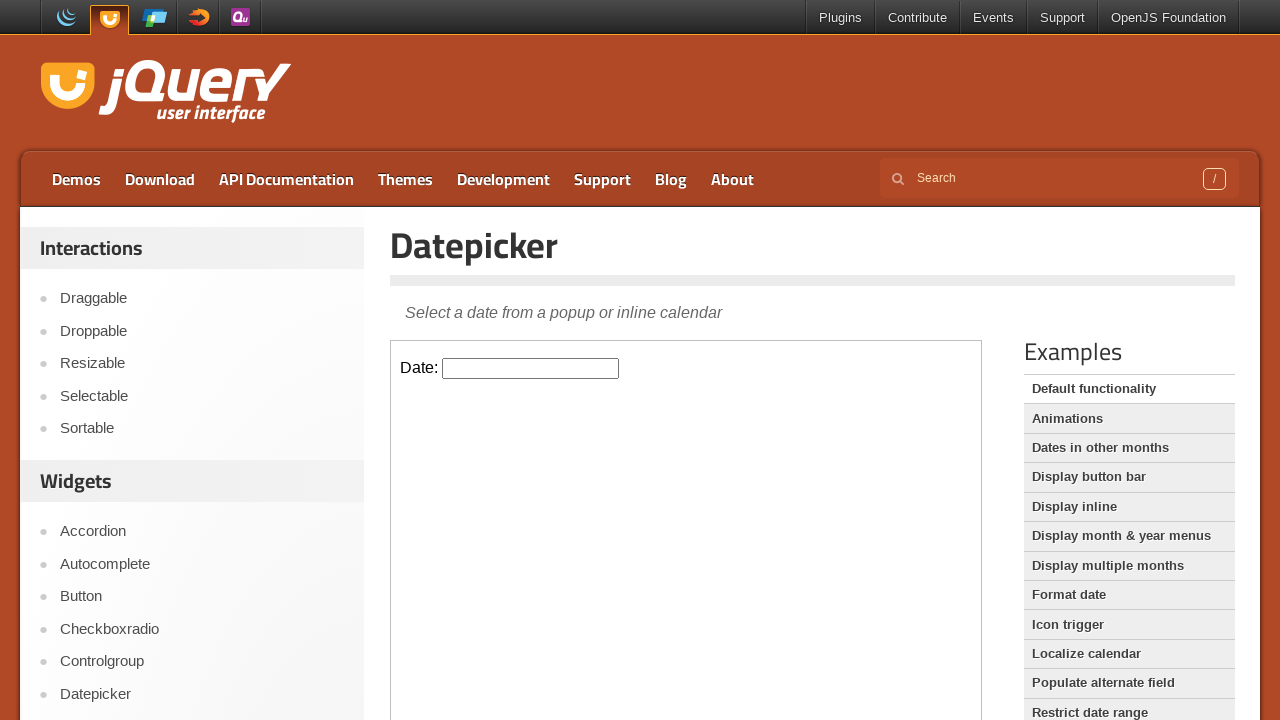

Clicked on datepicker to open calendar at (531, 368) on #content iframe >> internal:control=enter-frame >> #datepicker
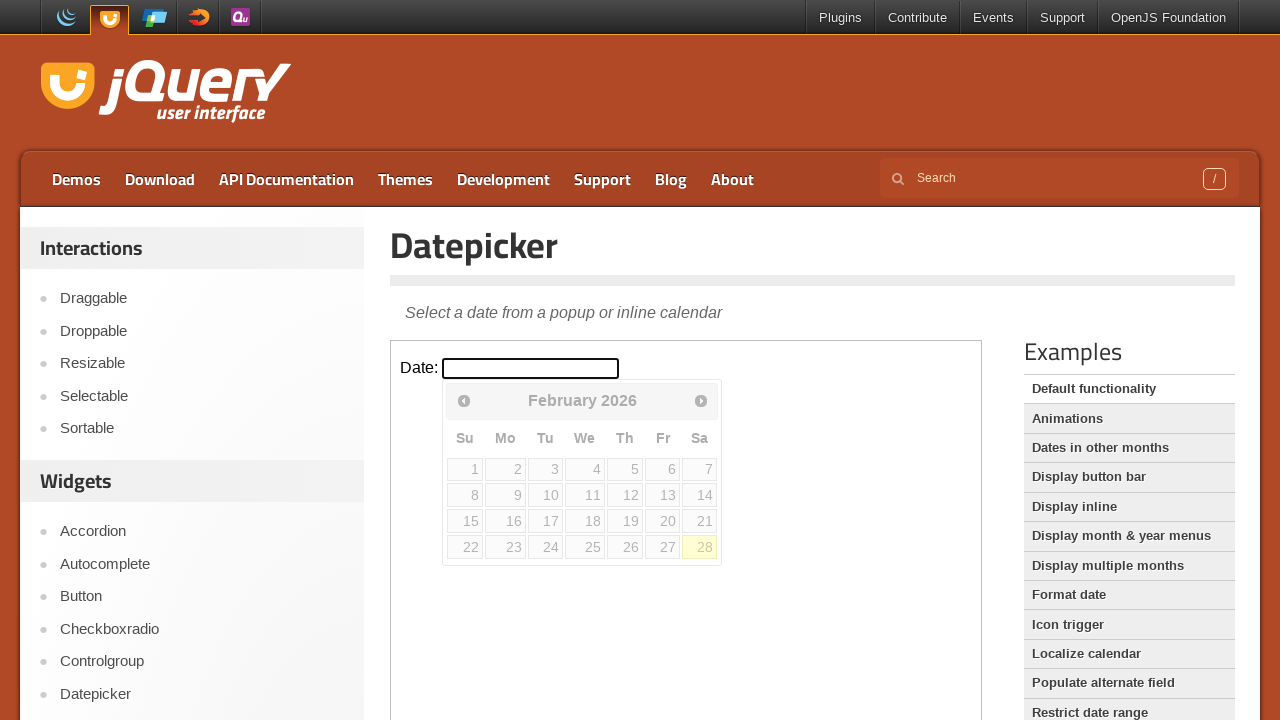

Selected a date from the calendar (row 2, column 4) at (585, 495) on #content iframe >> internal:control=enter-frame >> #ui-datepicker-div table tbod
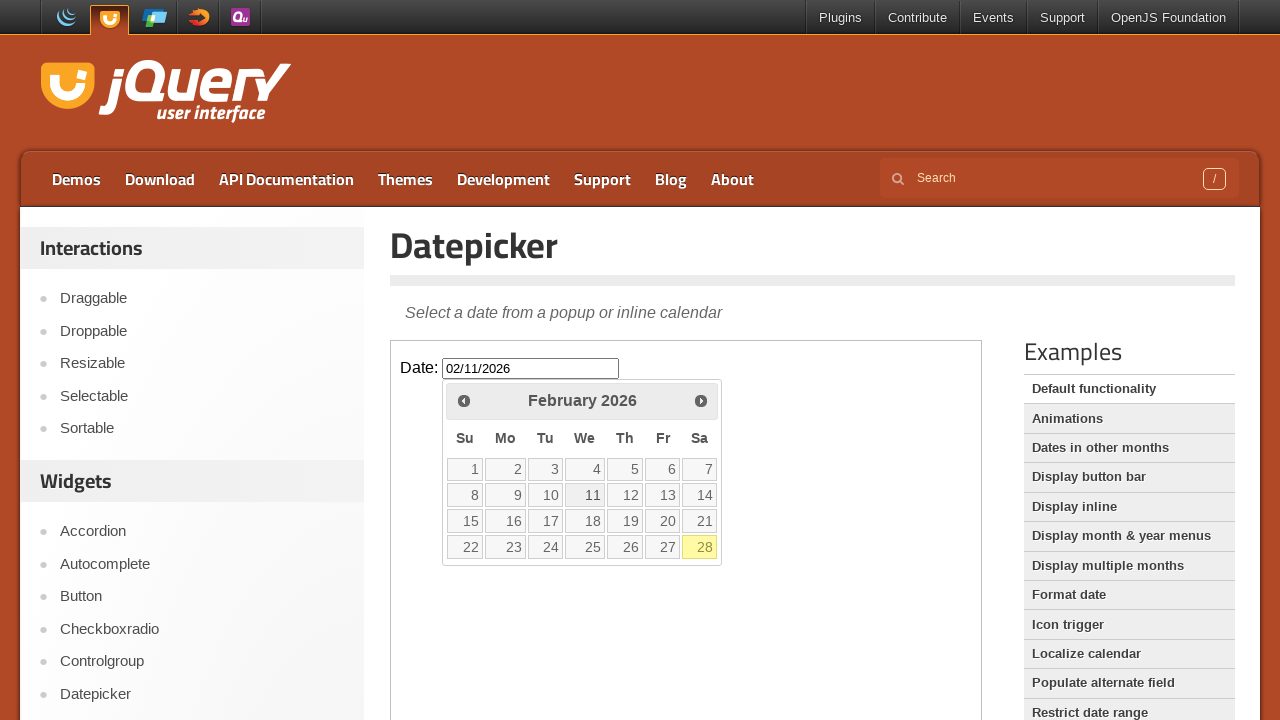

Cleared the datepicker field on #content iframe >> internal:control=enter-frame >> #datepicker
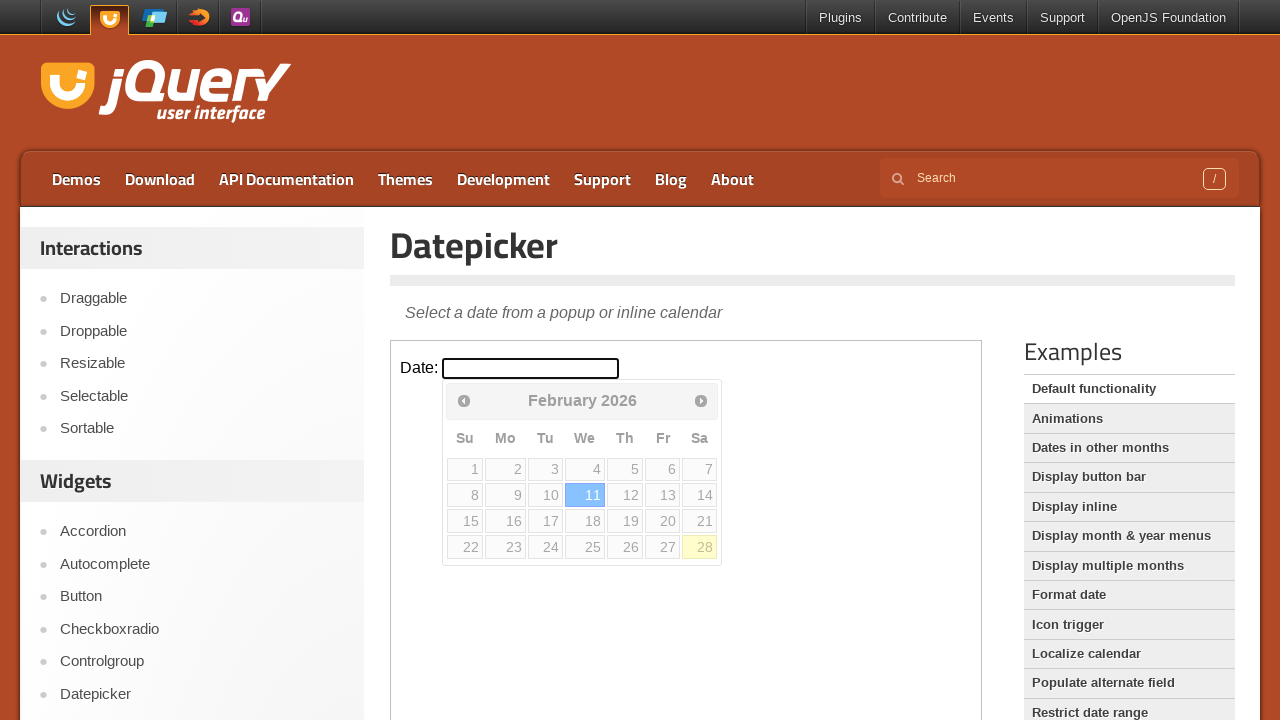

Entered manual date '11/11/2011' into datepicker field on #content iframe >> internal:control=enter-frame >> #datepicker
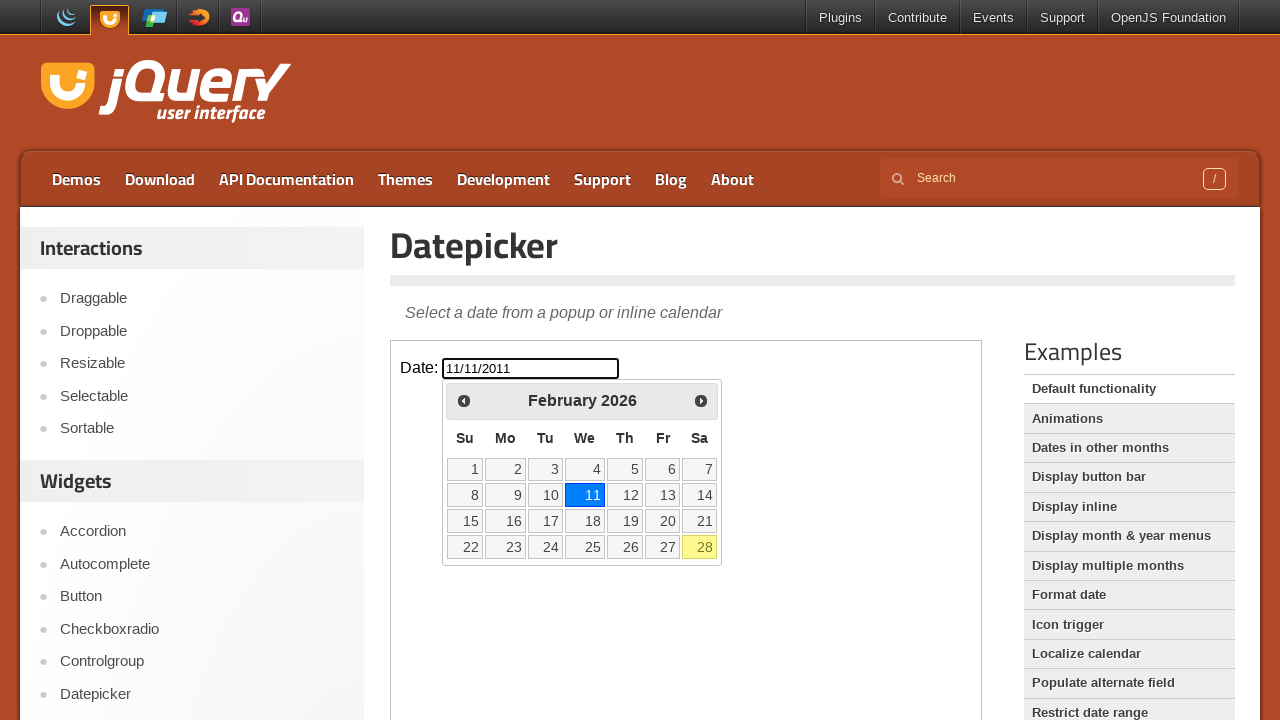

Navigated to DemoQA datepicker demo site
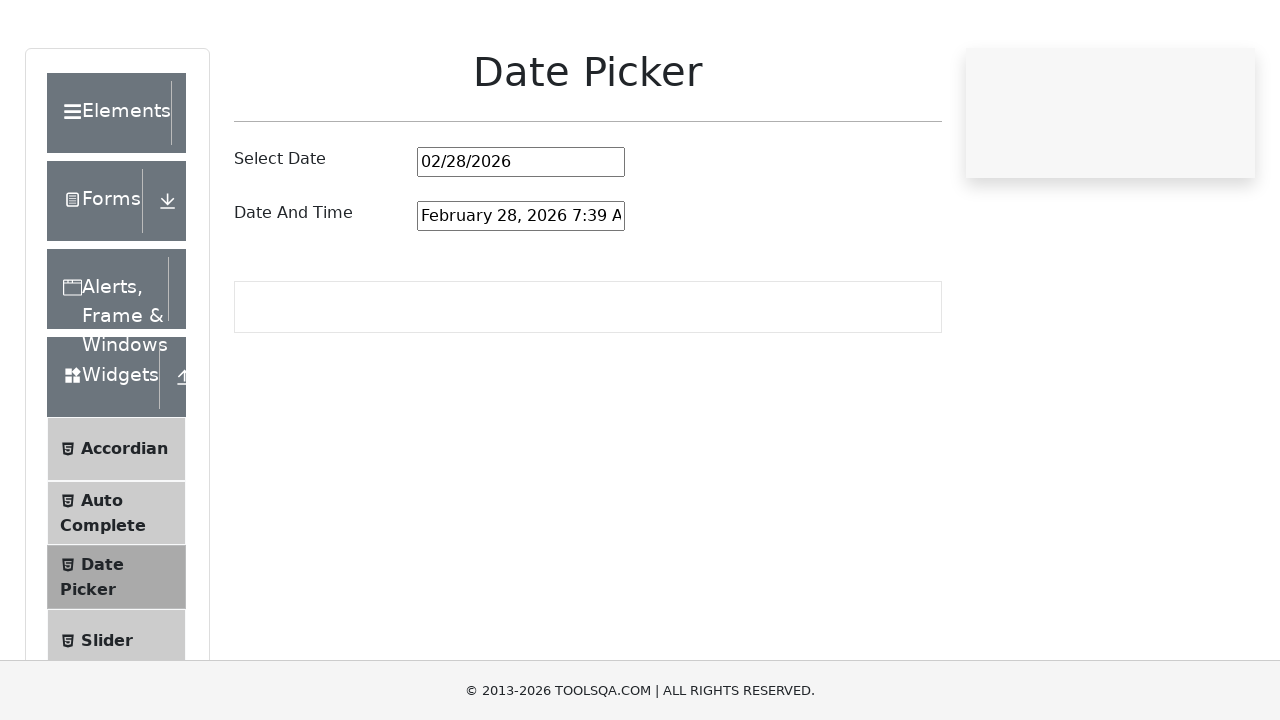

Clicked on DemoQA date picker input field at (521, 238) on #datePickerMonthYearInput
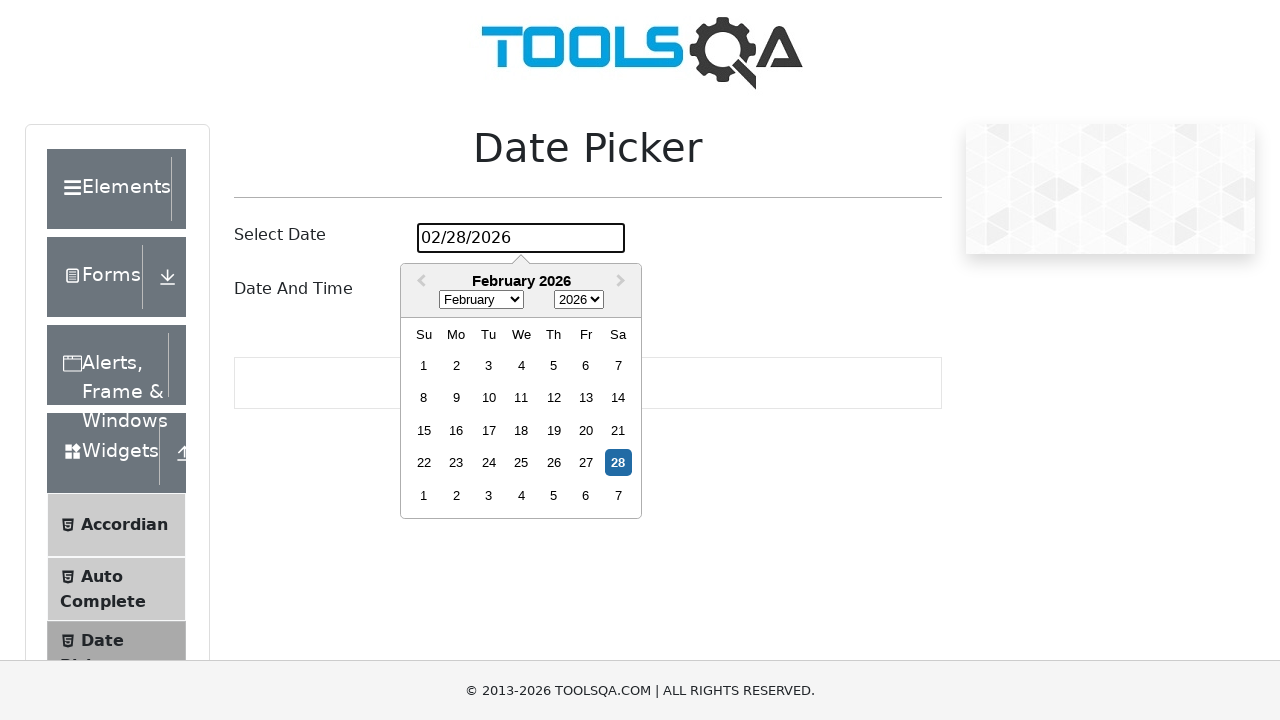

Selected all text in date picker input field on #datePickerMonthYearInput
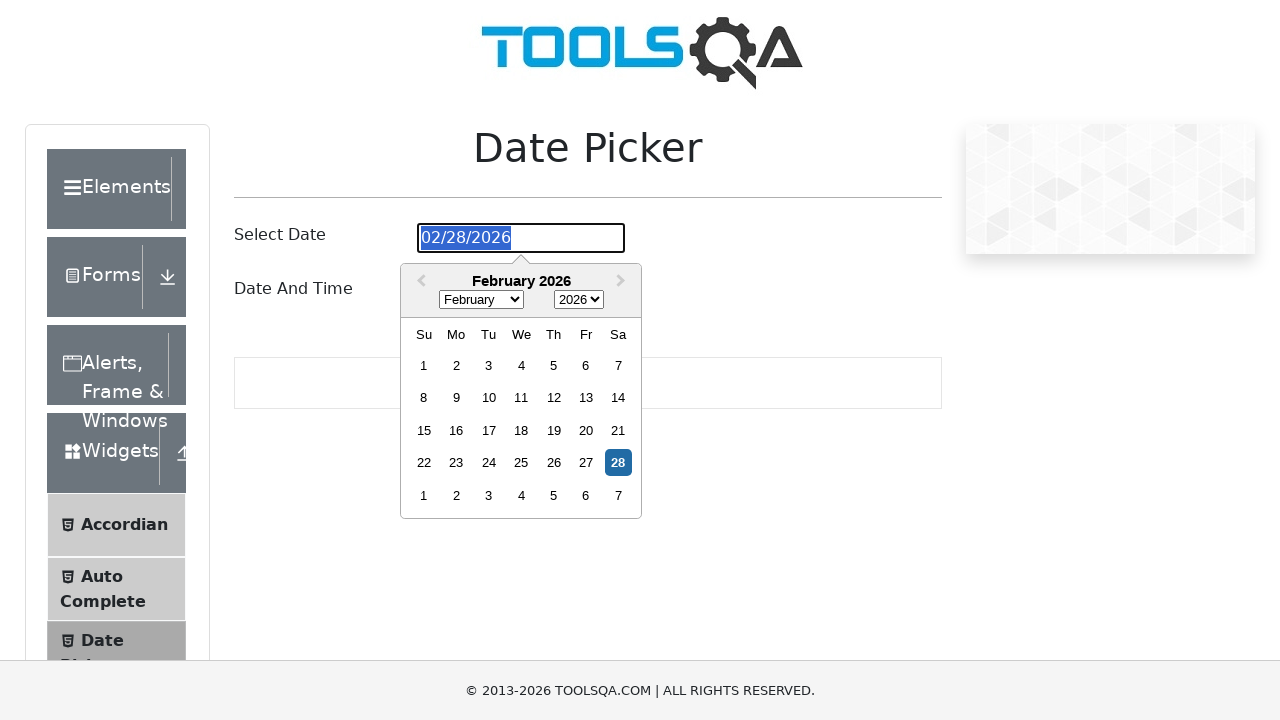

Filled date picker input with date '11/11/2011' on #datePickerMonthYearInput
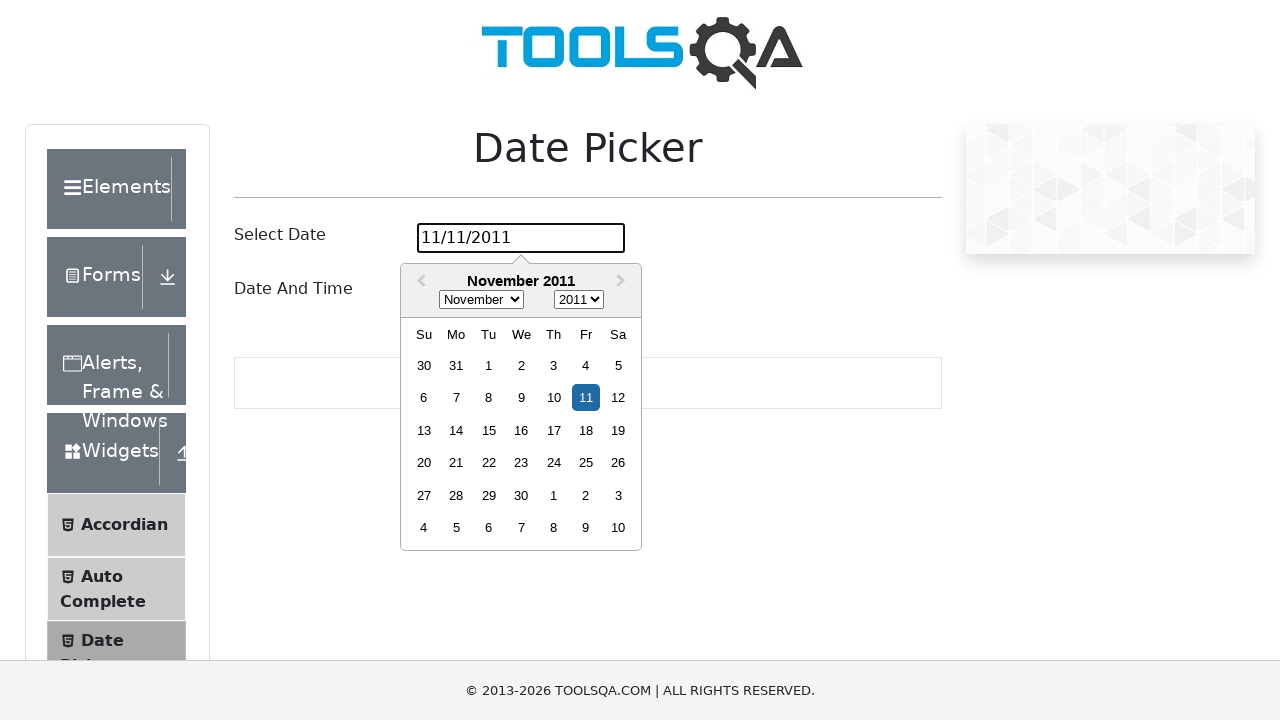

Pressed Enter to confirm the date selection on #datePickerMonthYearInput
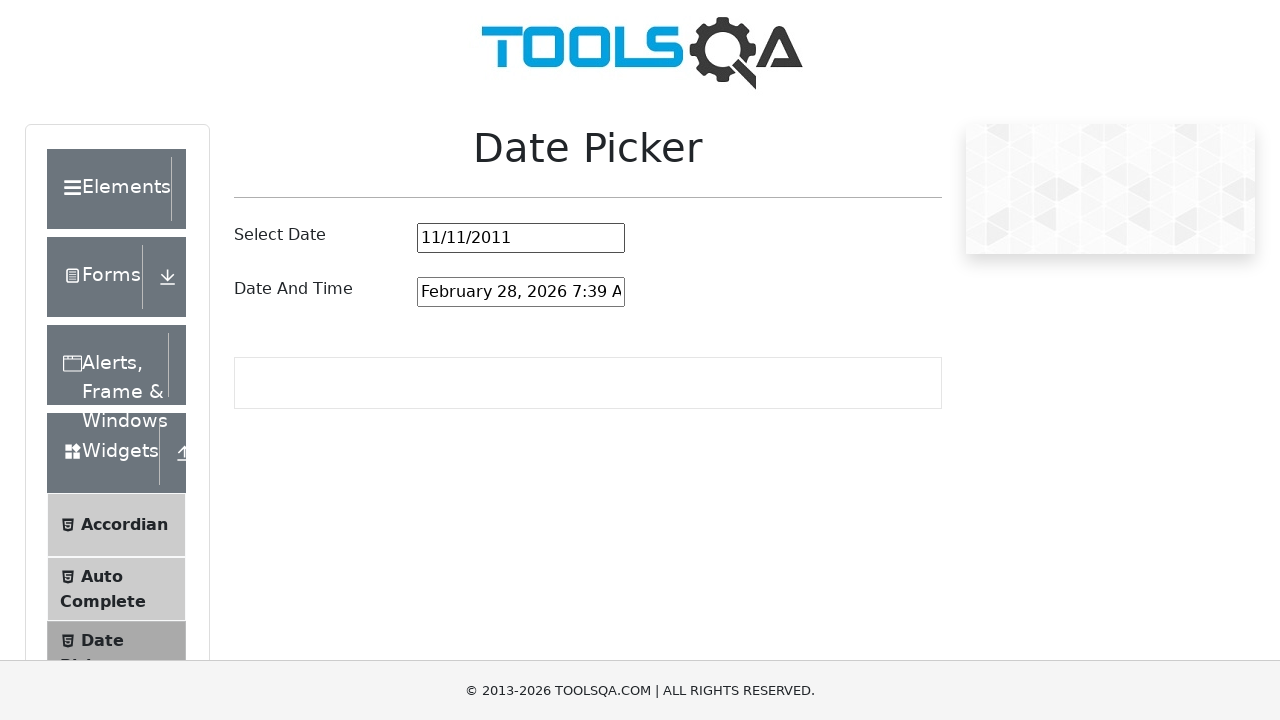

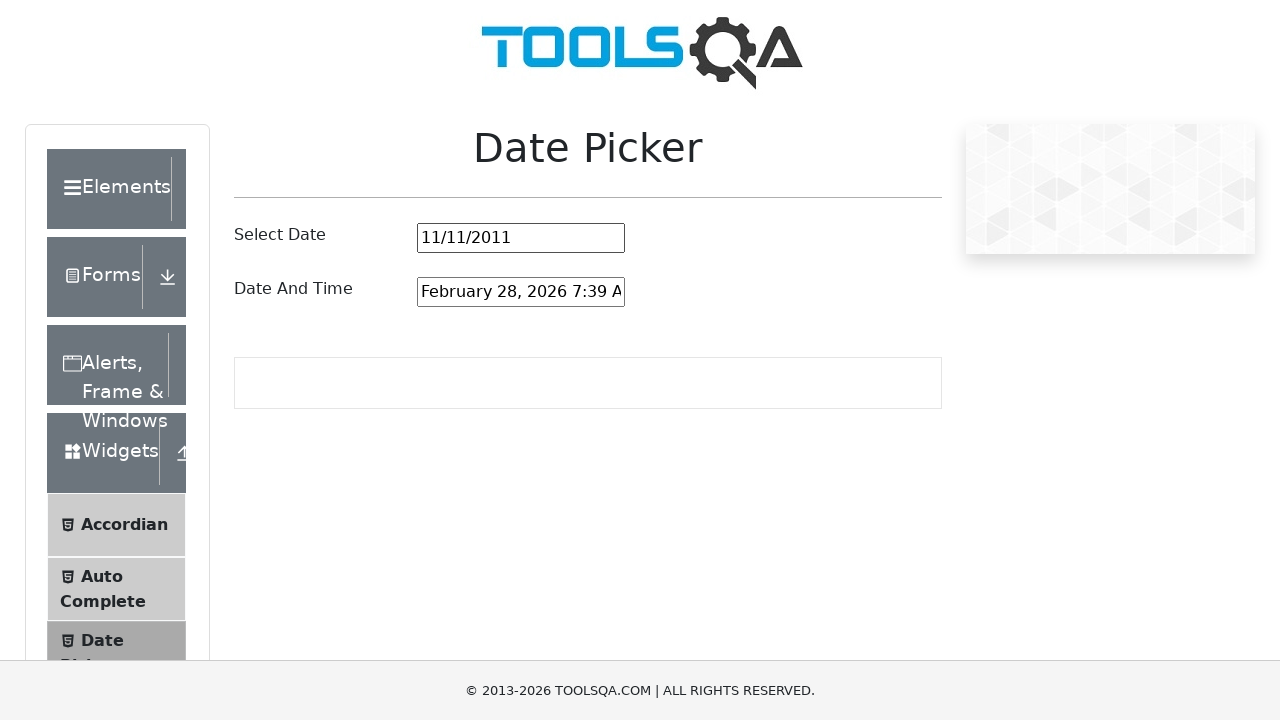